Tests double-click functionality by filling a form field, double-clicking a button, and handling the resulting alert dialog

Starting URL: http://artoftesting.com/sampleSiteForSelenium.html

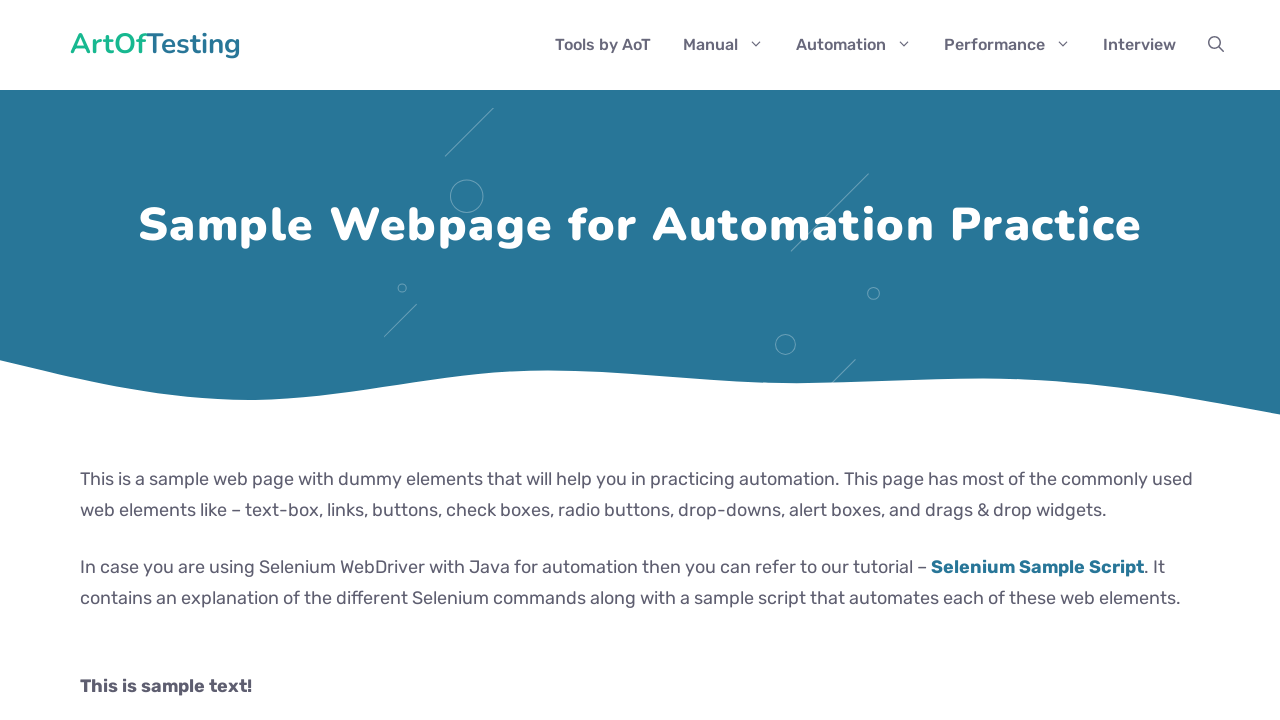

Navigated to the sample site for Selenium testing
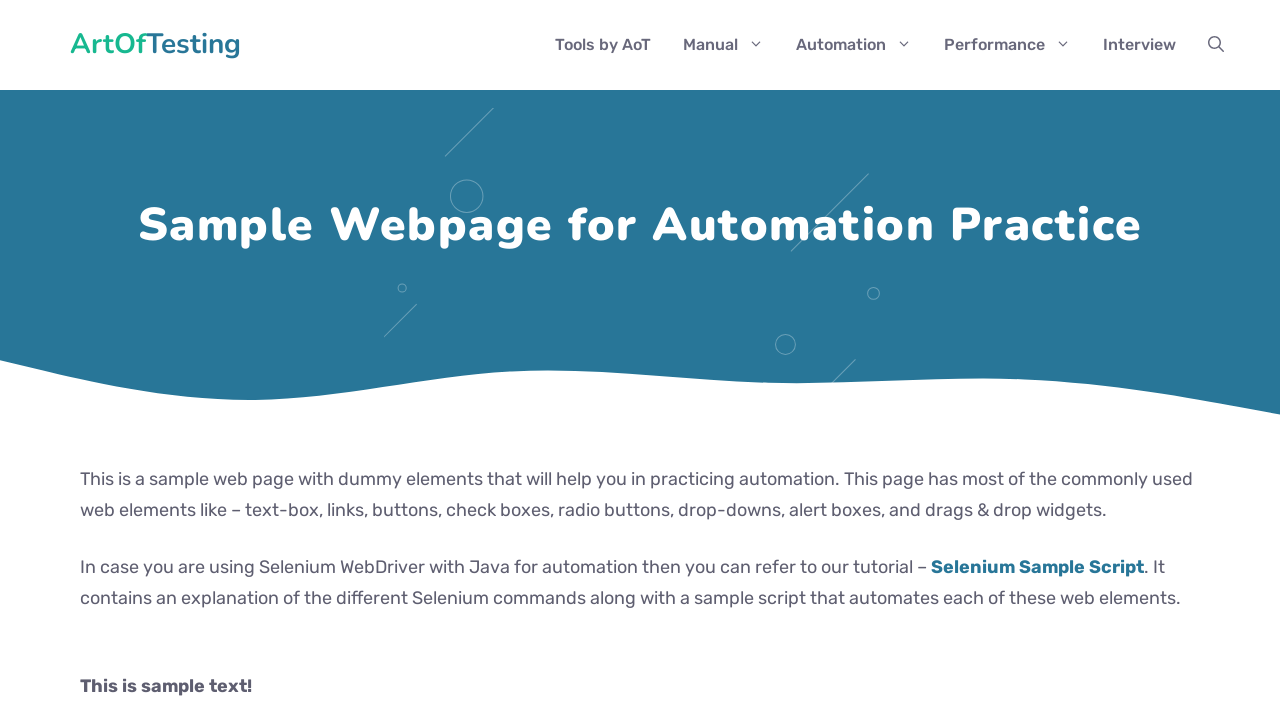

Filled first name field with 'trasoo' on #fname
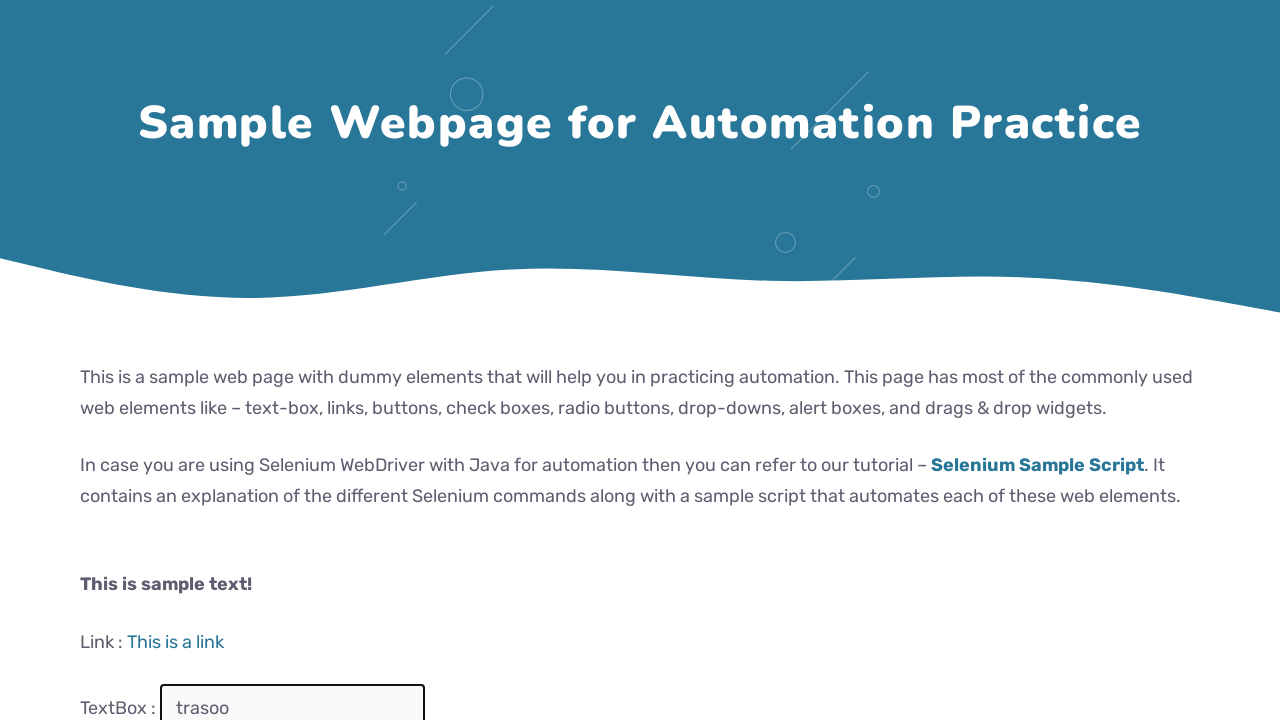

Double-clicked the double-click button at (242, 361) on #dblClkBtn
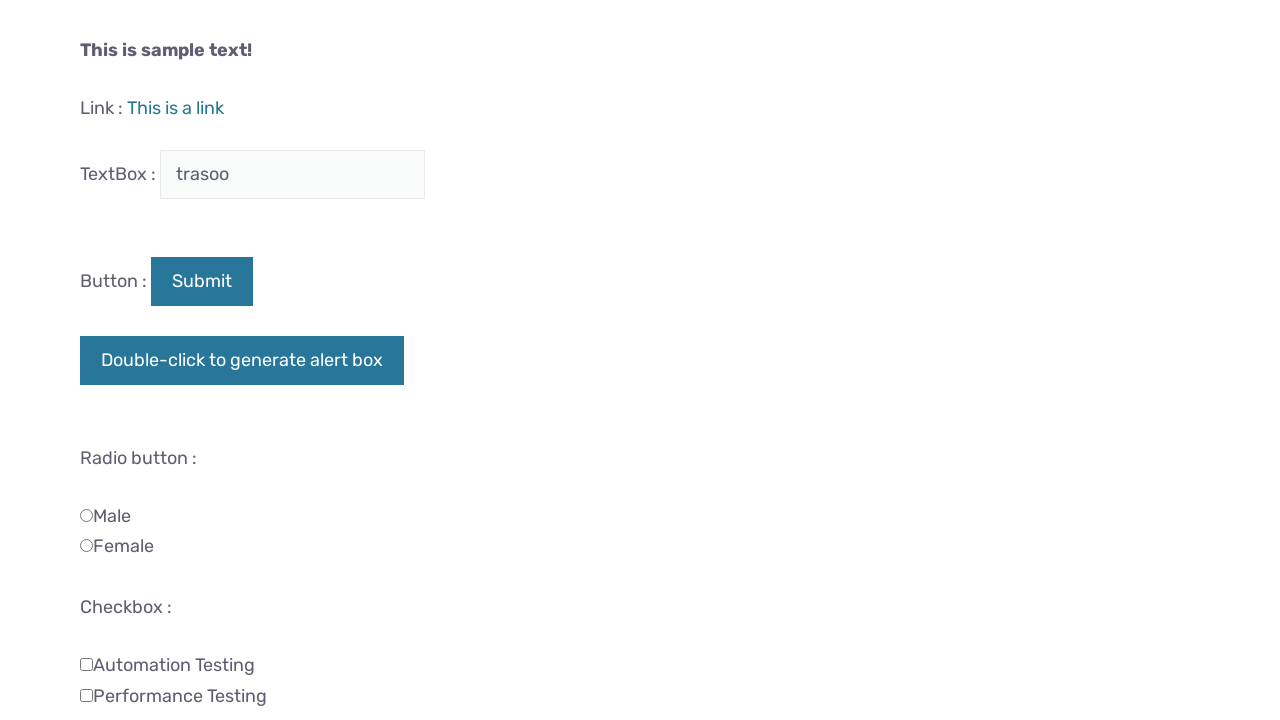

Set up alert dialog handler to accept alerts
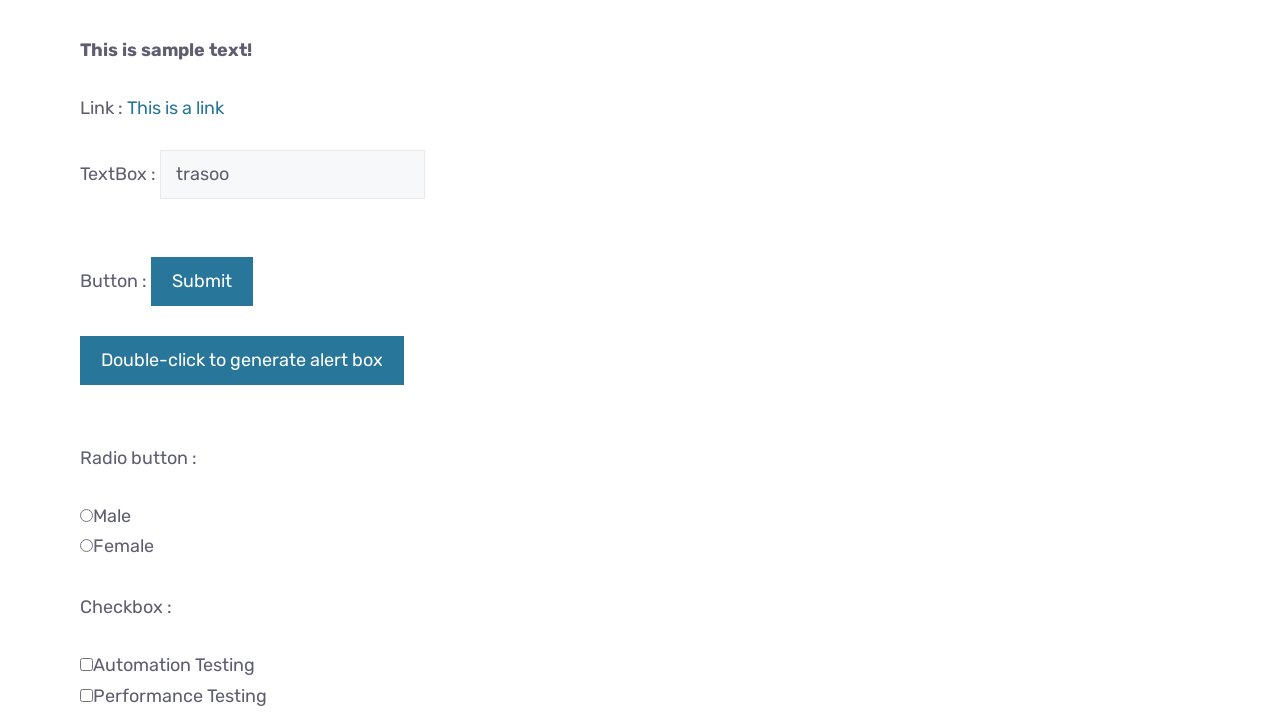

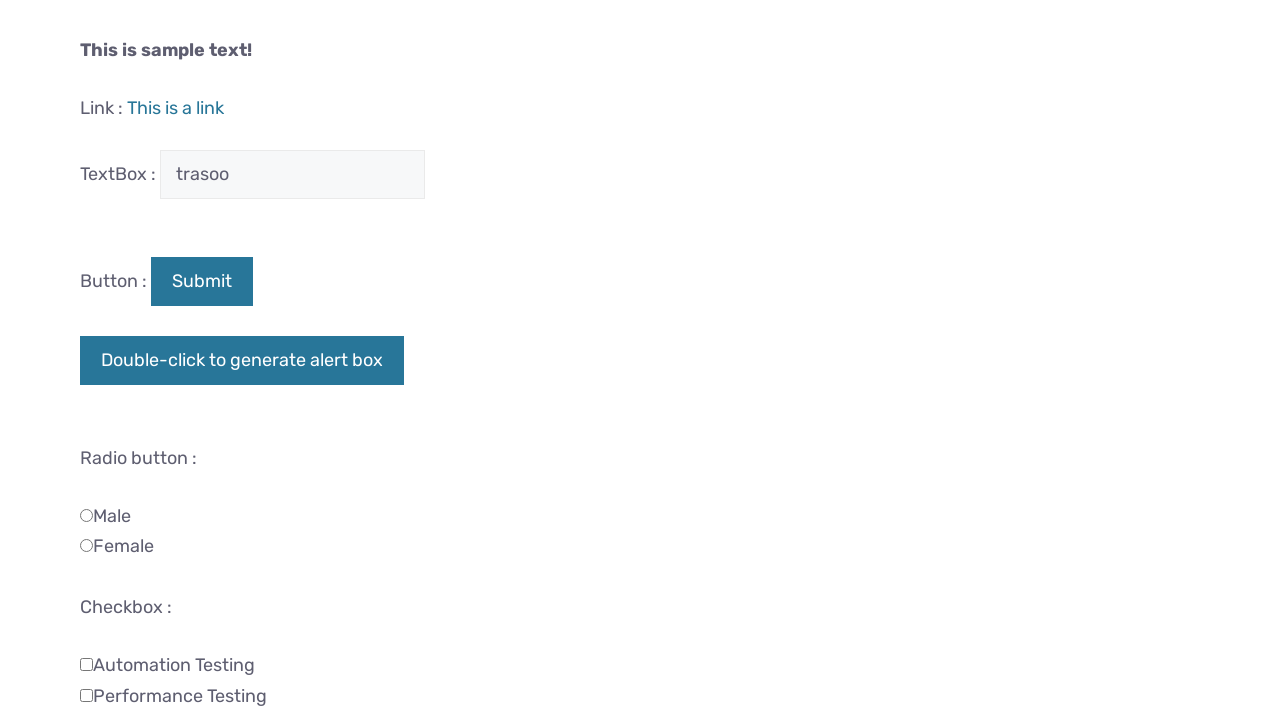